Verifies the Skills section by clicking on it and checking skill names and values

Starting URL: https://baonguyen96.github.io/

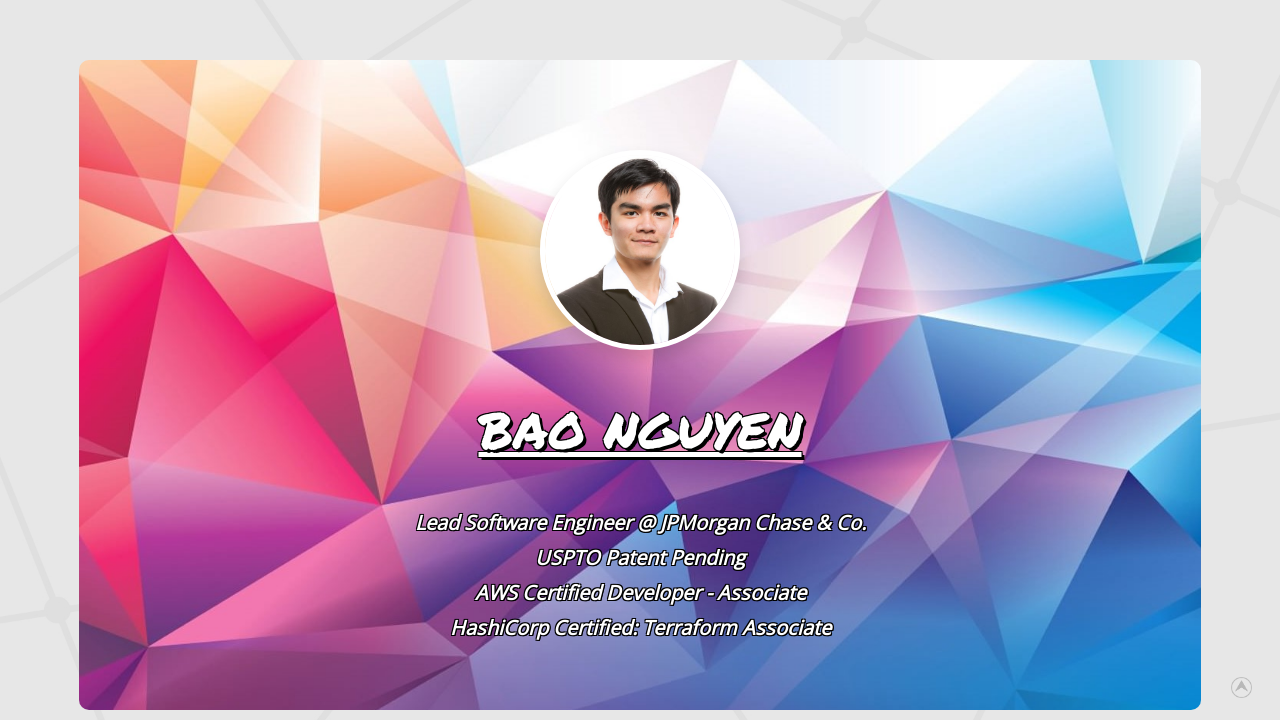

Clicked on Skills section header at (640, 361) on section#skillsSection h2 span
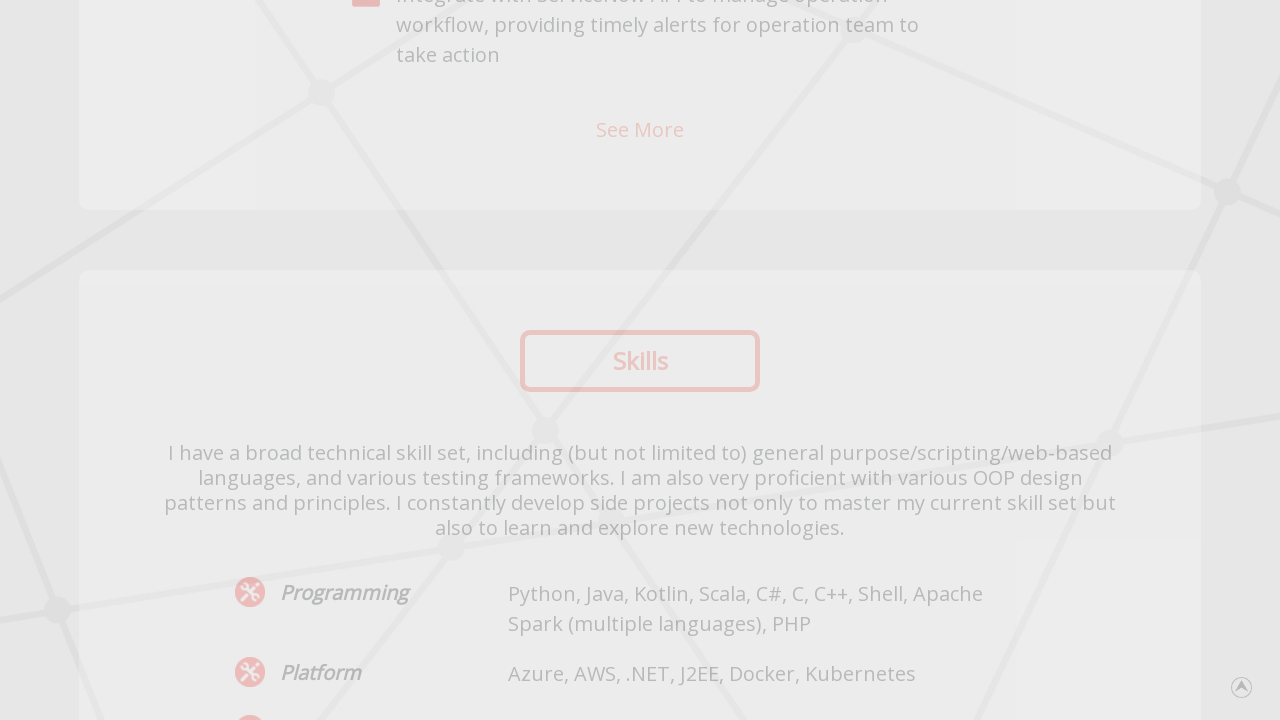

Located Skills section title element
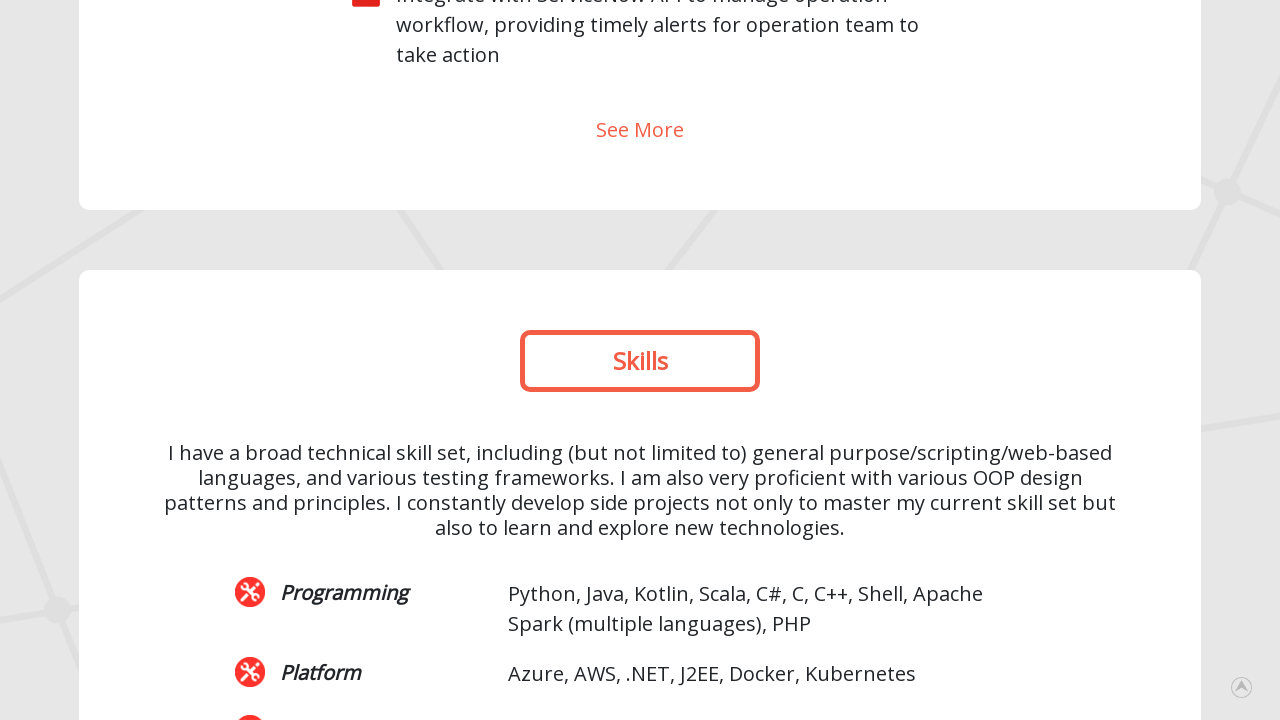

Verified Skills section title text is 'Skills'
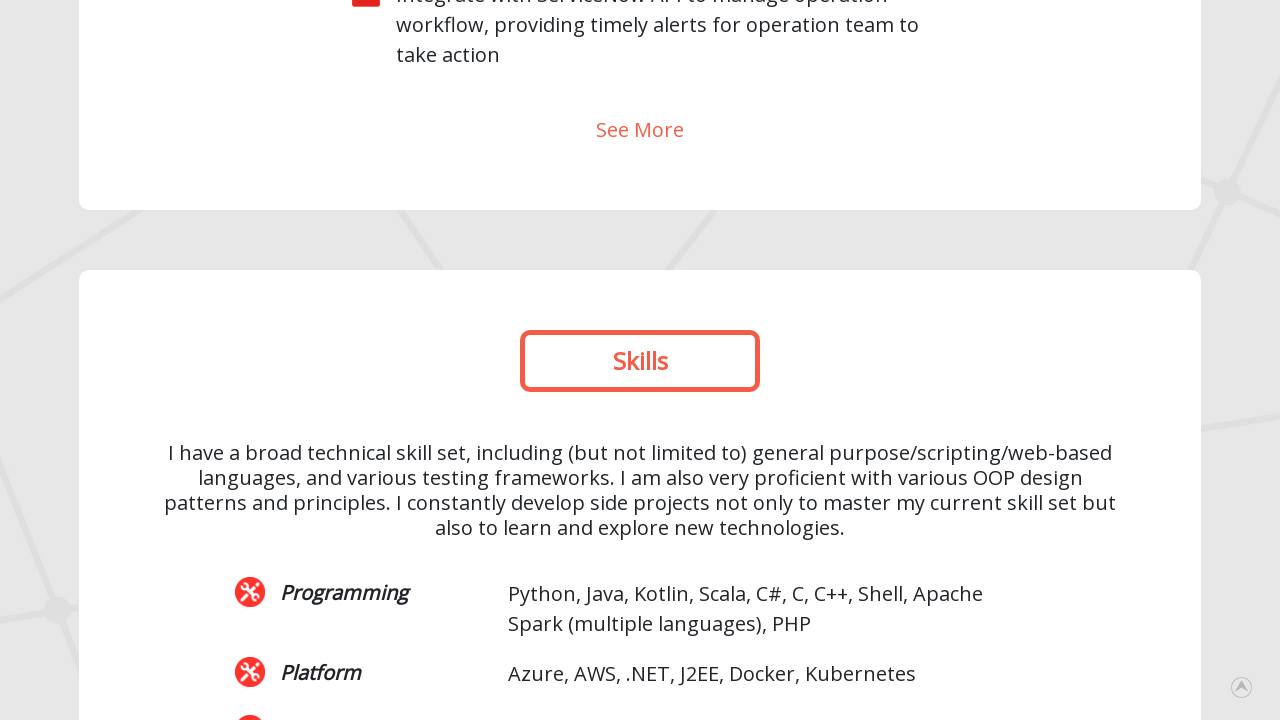

Located intro paragraph in Skills section
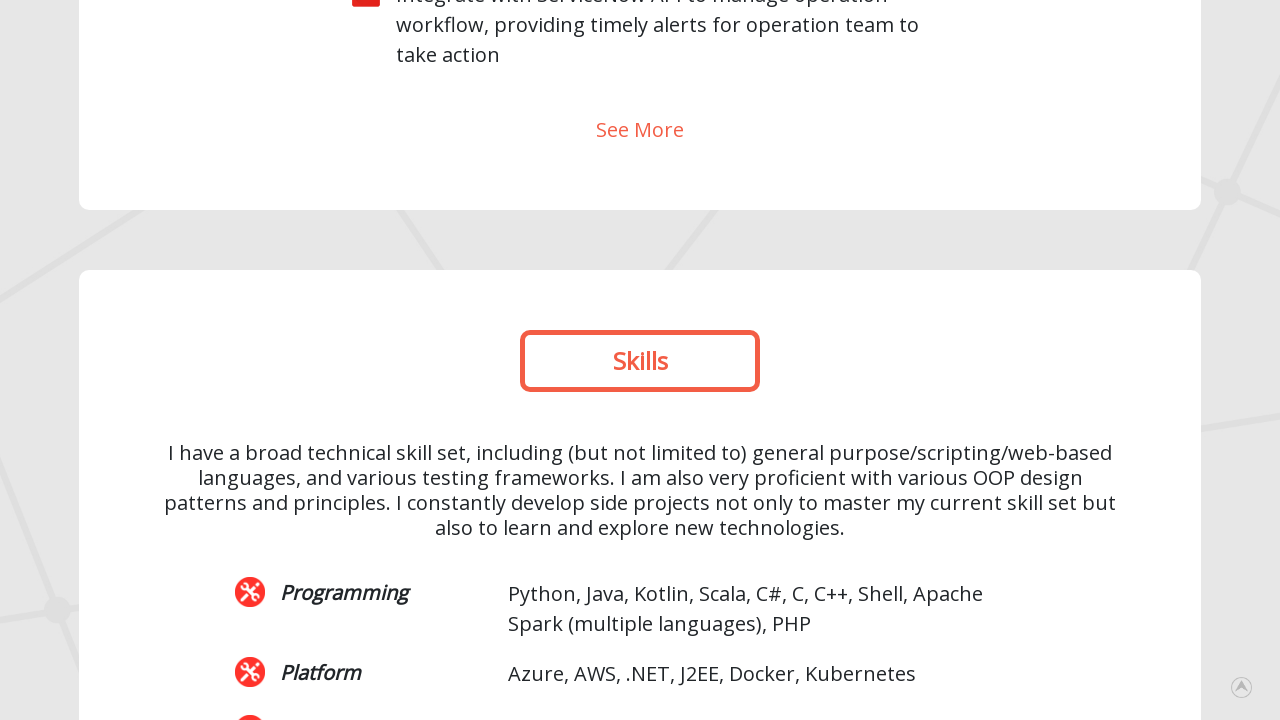

Verified intro paragraph is not empty
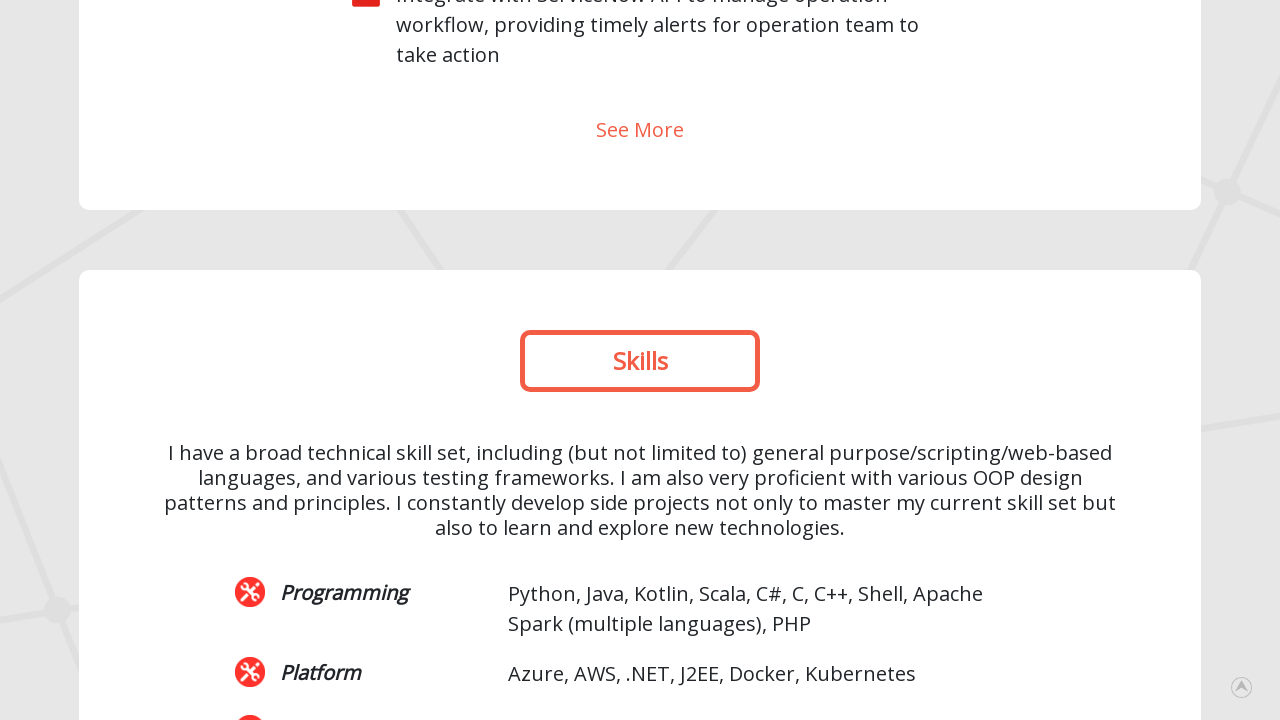

Waited for skill 0 image to load
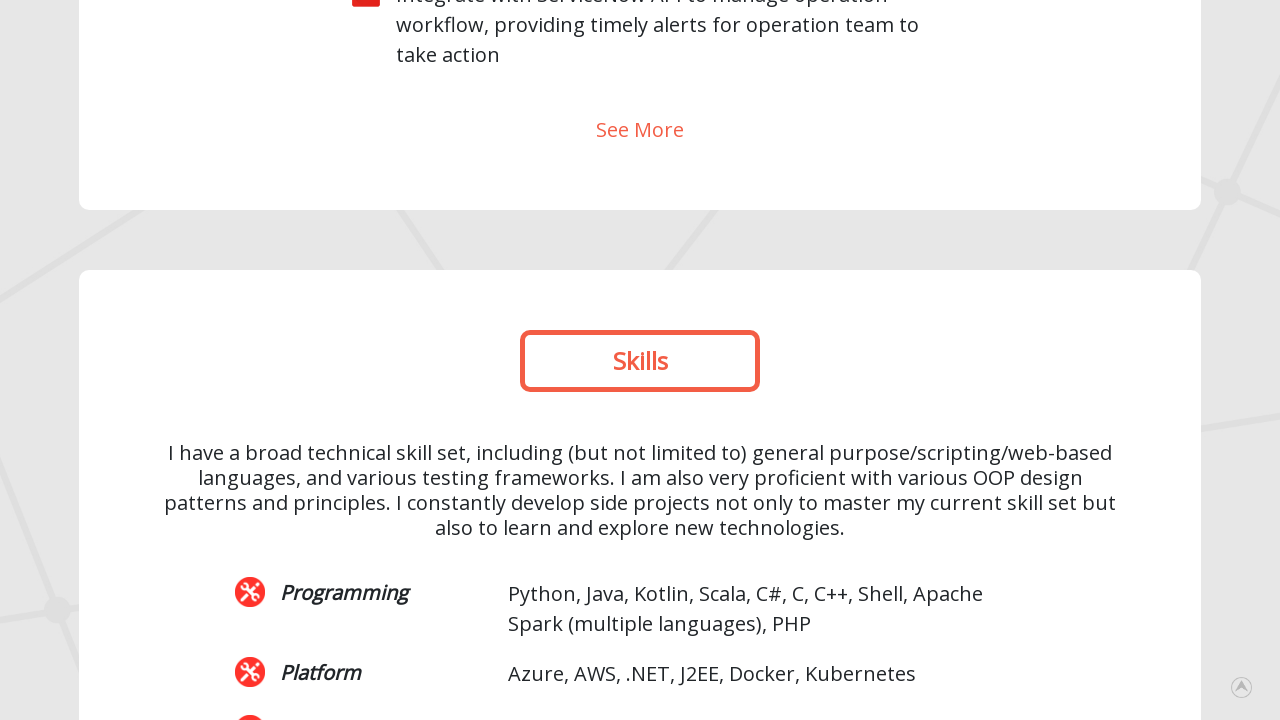

Located skill 0 name element
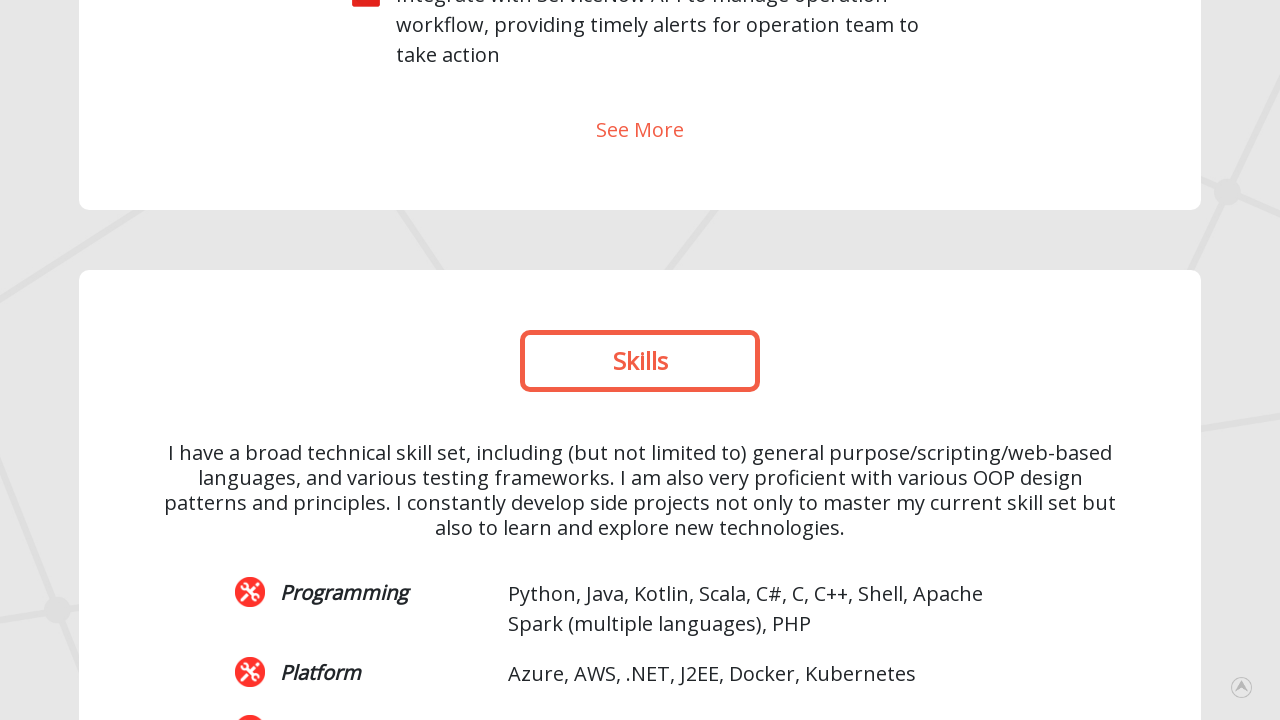

Verified skill 0 name is not empty
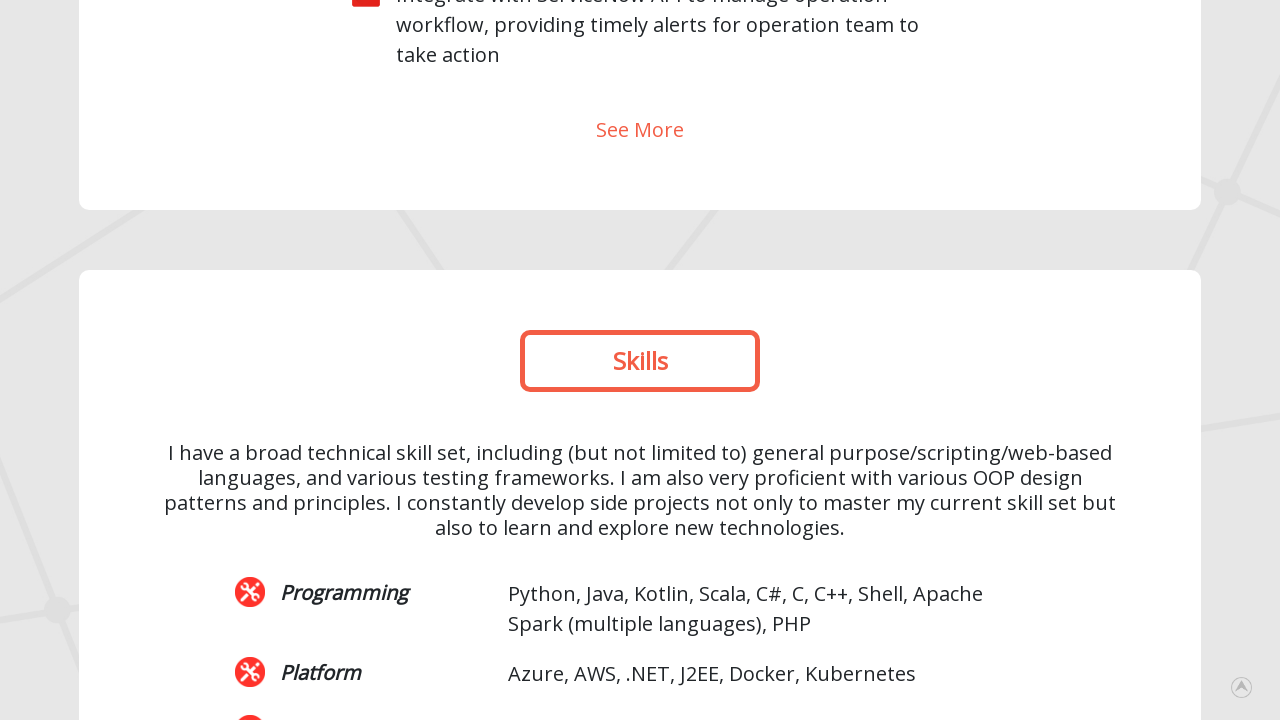

Located skill 0 value element
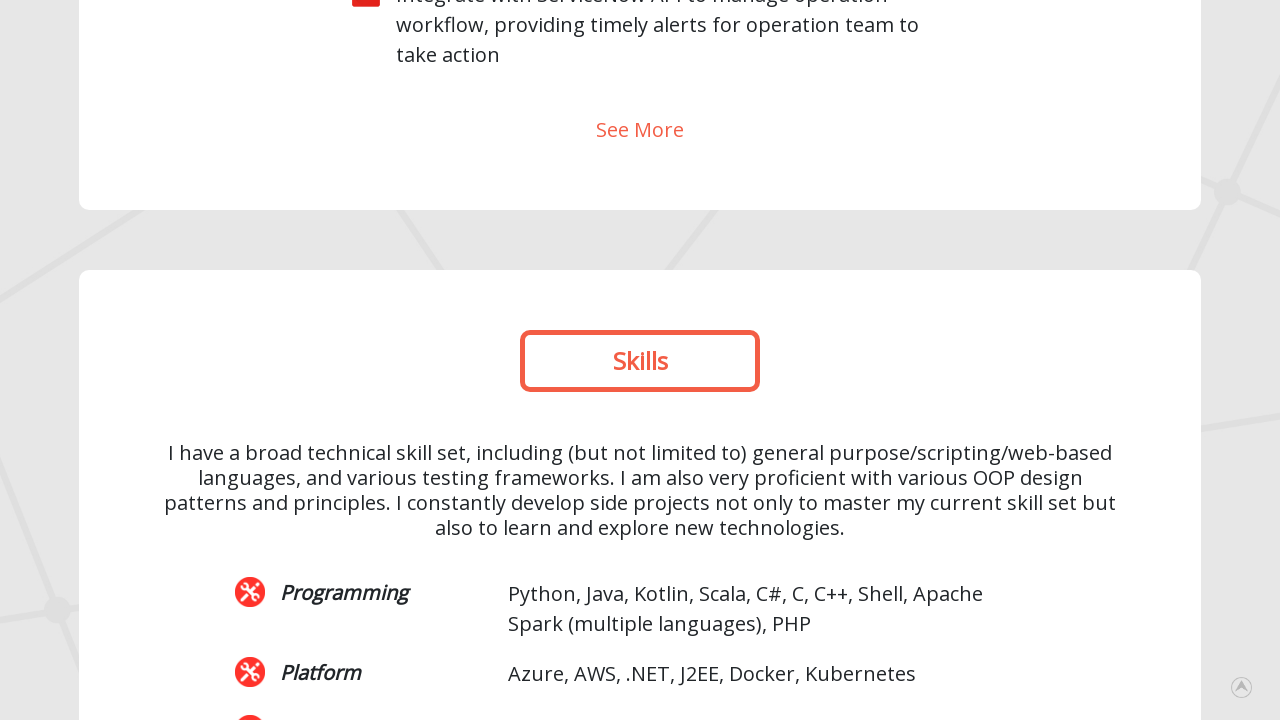

Verified skill 0 value is not empty
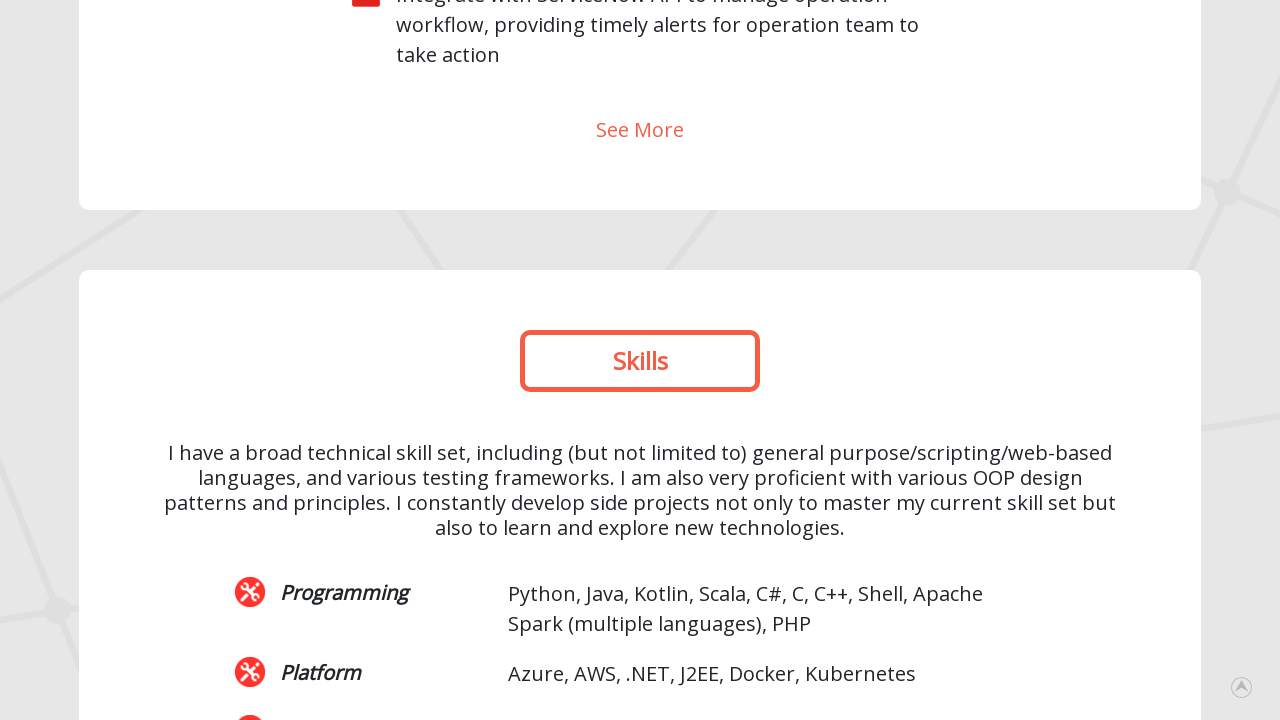

Waited for skill 1 image to load
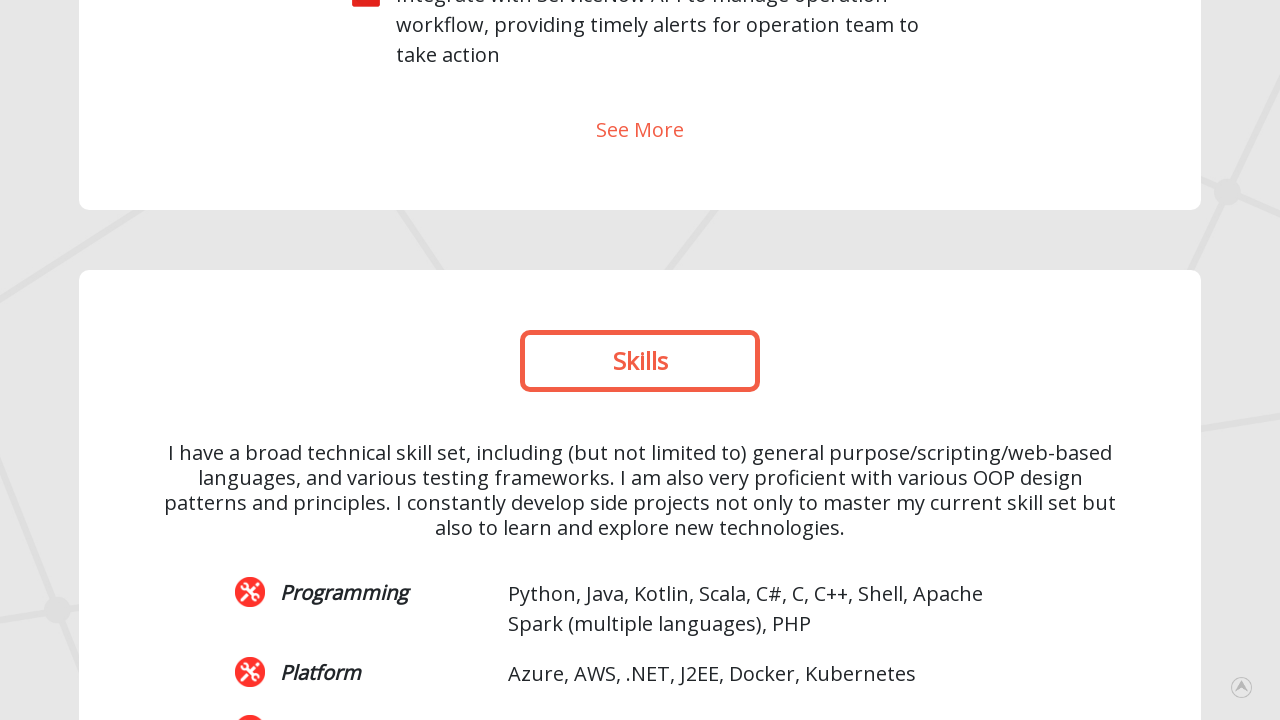

Located skill 1 name element
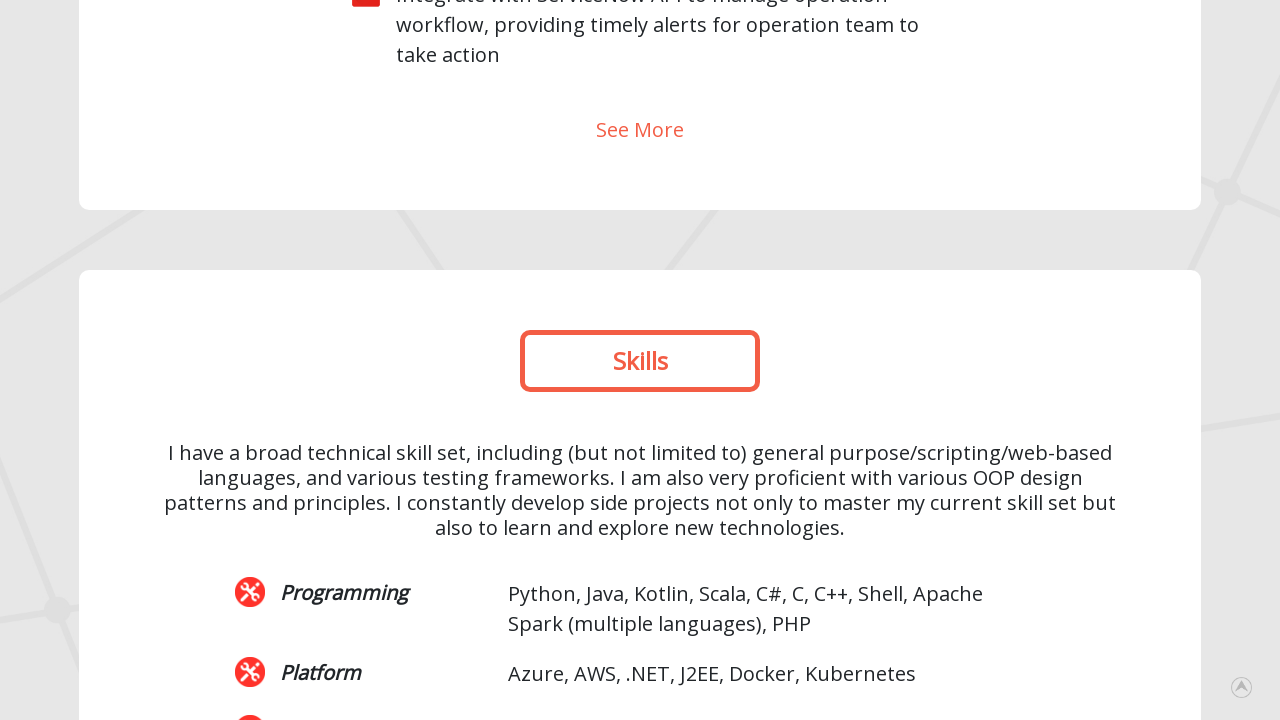

Verified skill 1 name is not empty
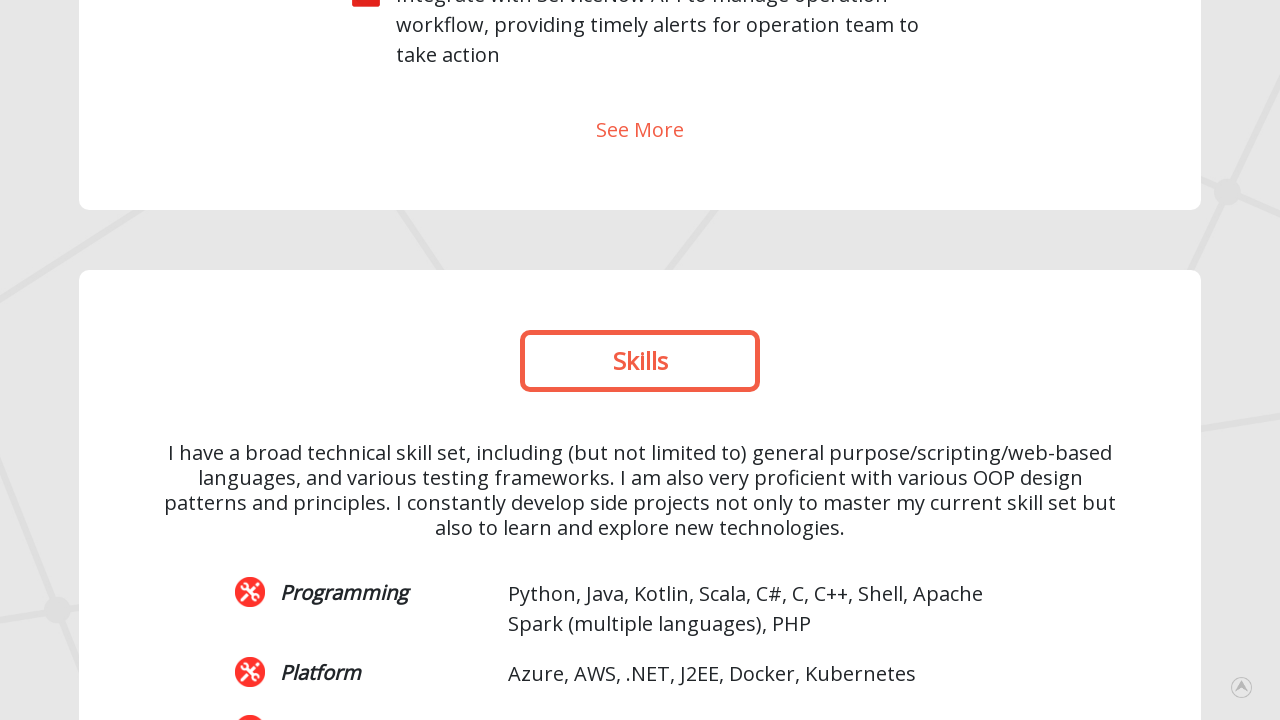

Located skill 1 value element
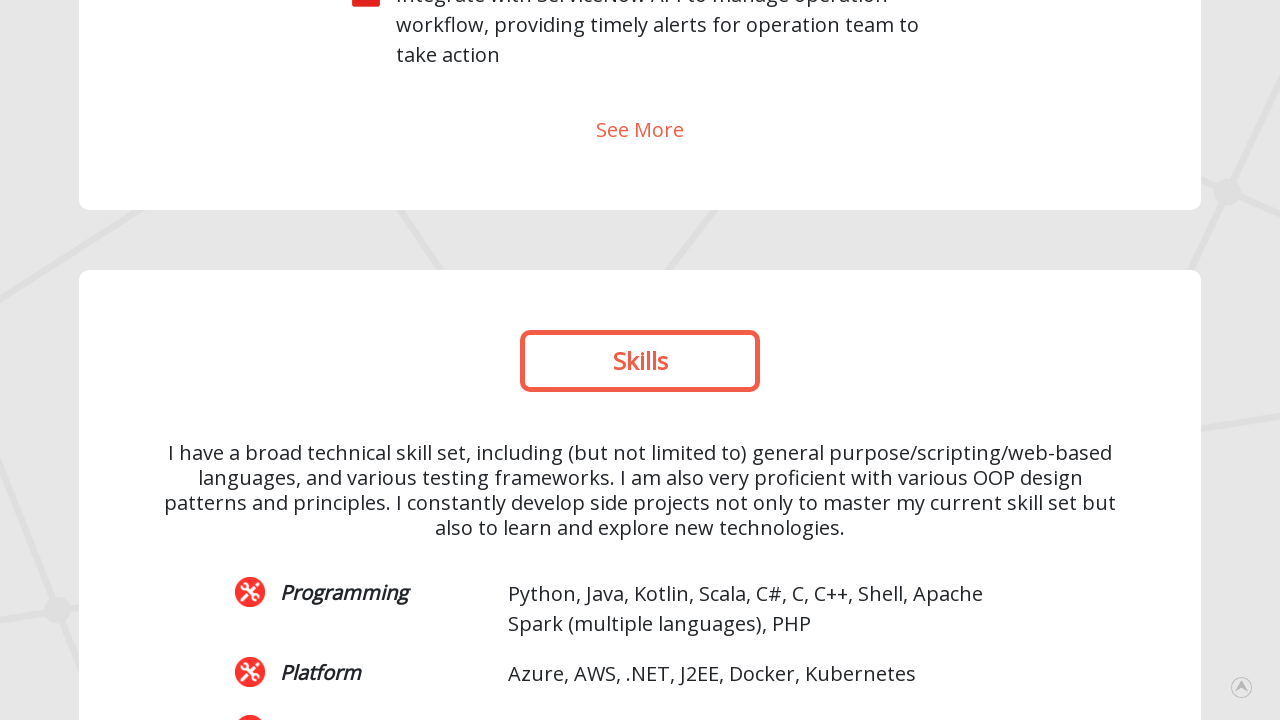

Verified skill 1 value is not empty
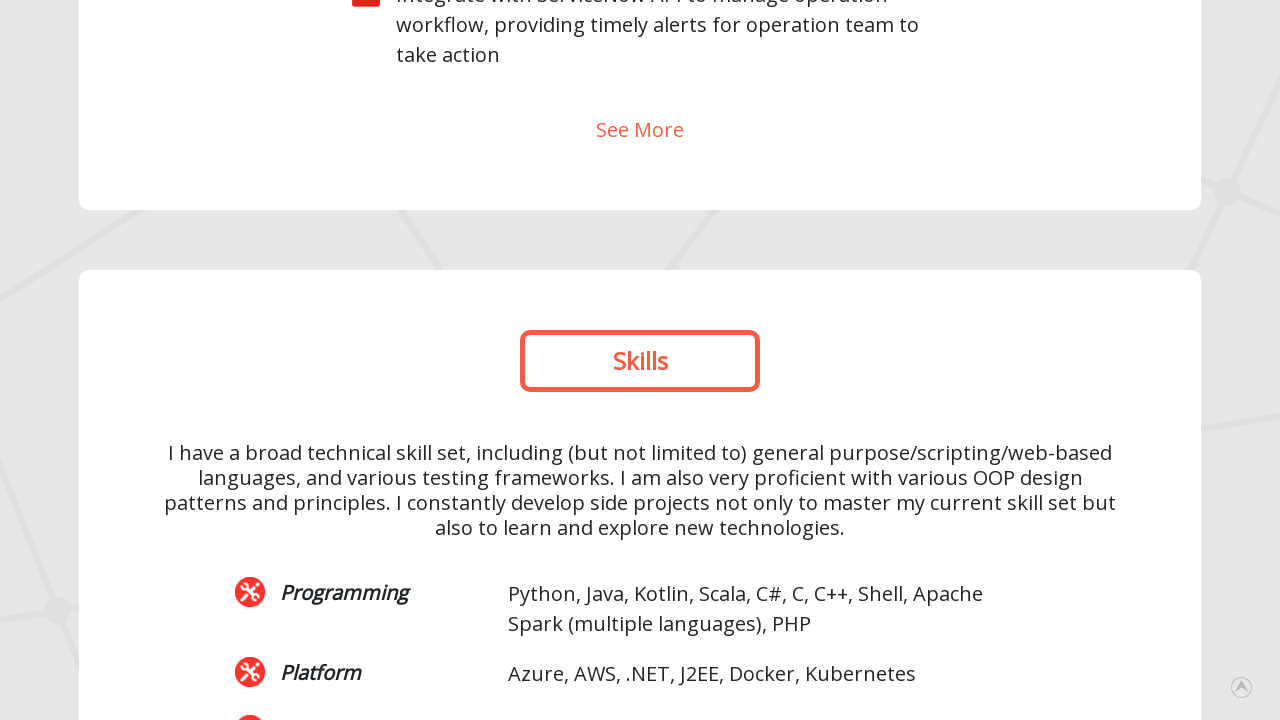

Waited for skill 2 image to load
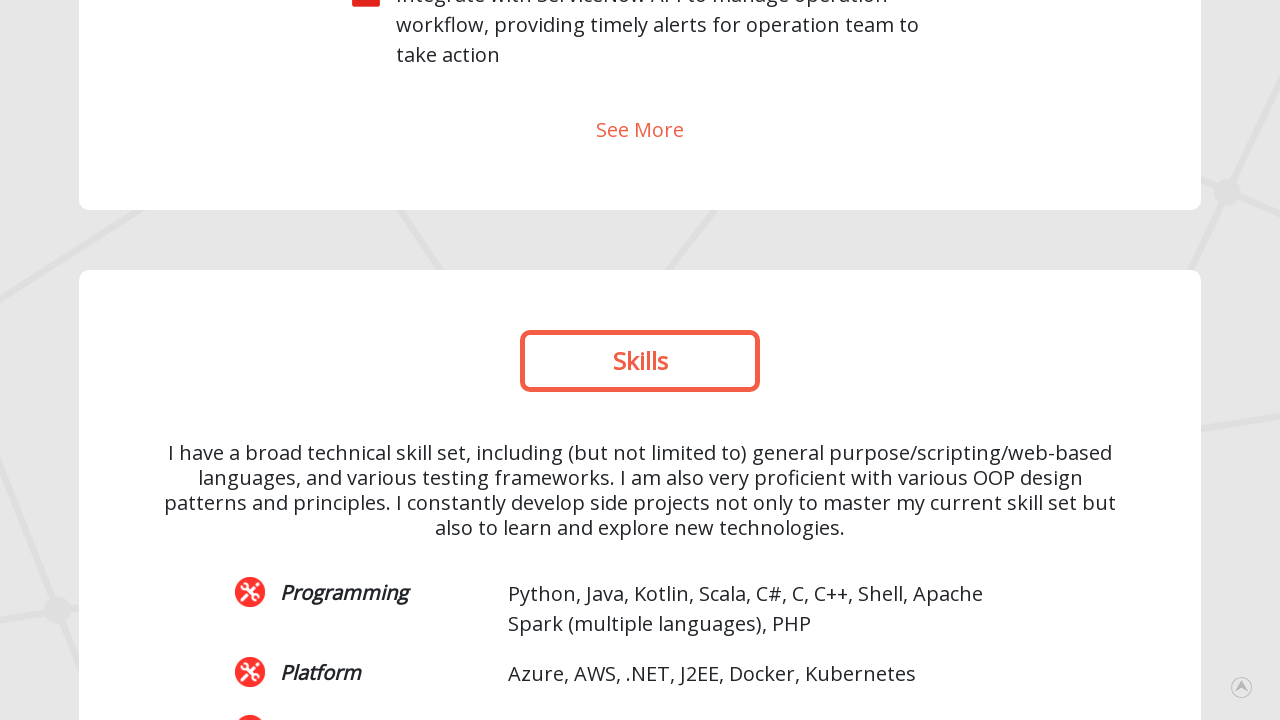

Located skill 2 name element
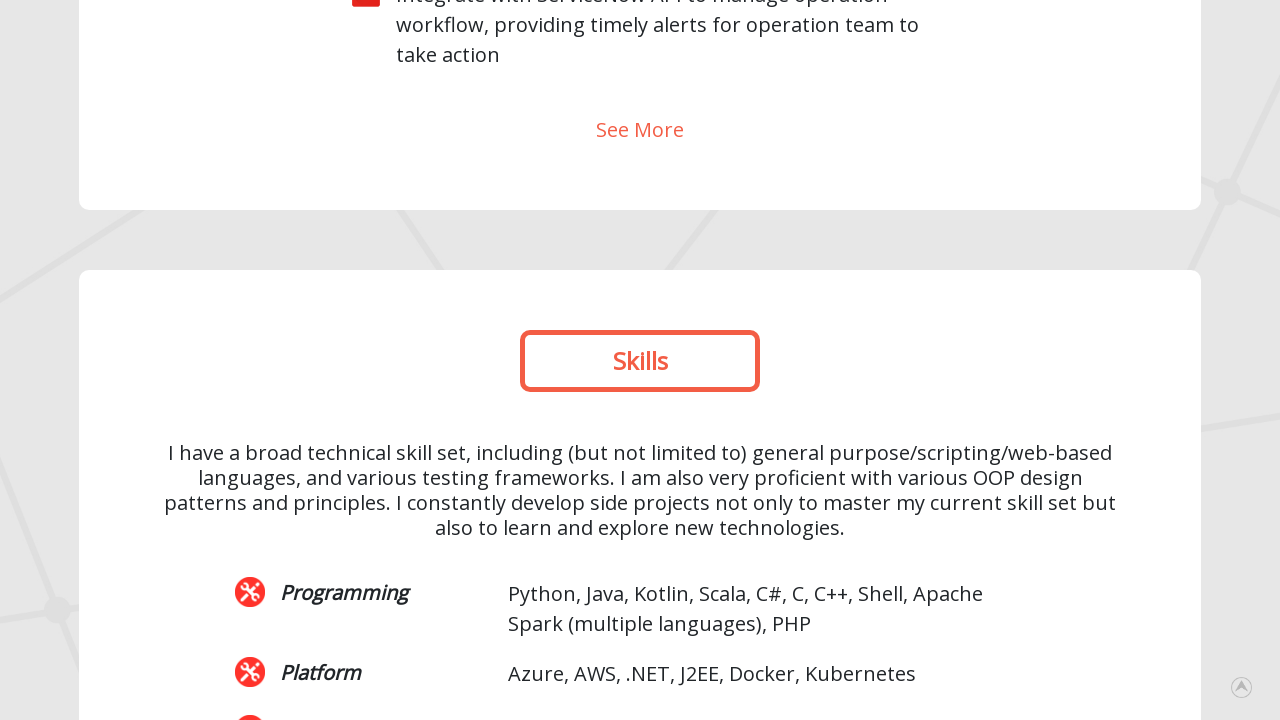

Verified skill 2 name is not empty
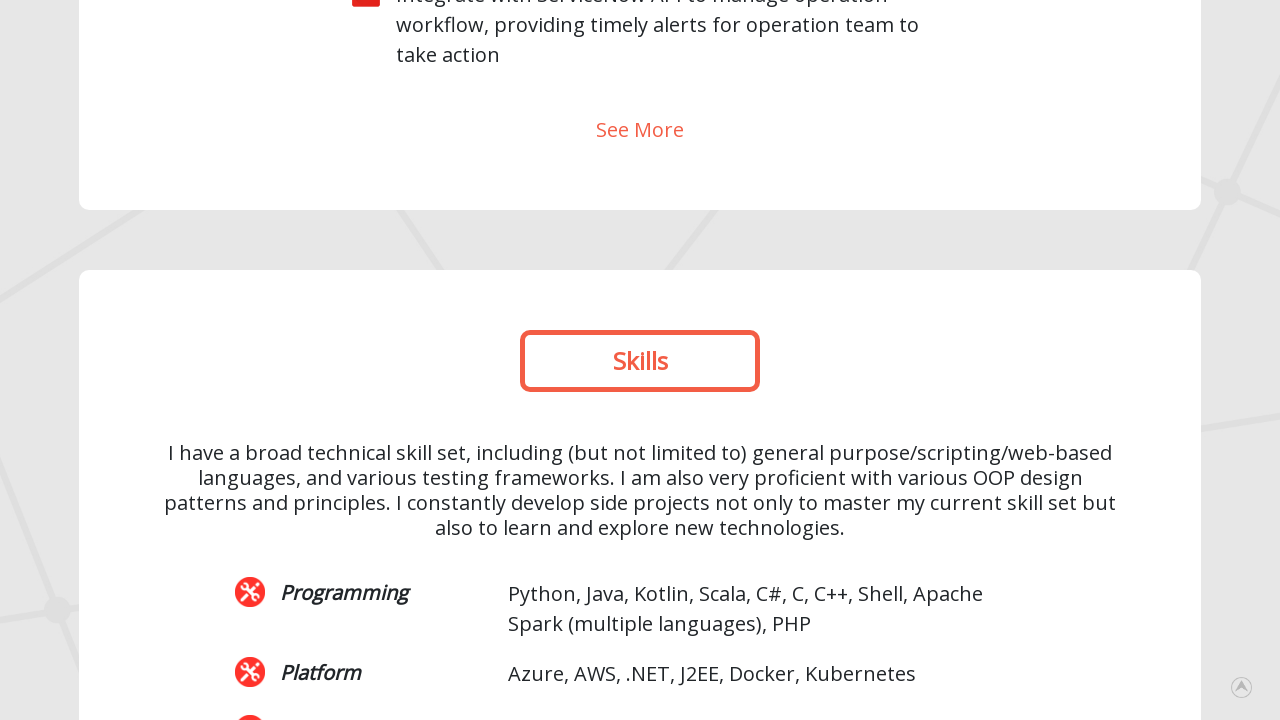

Located skill 2 value element
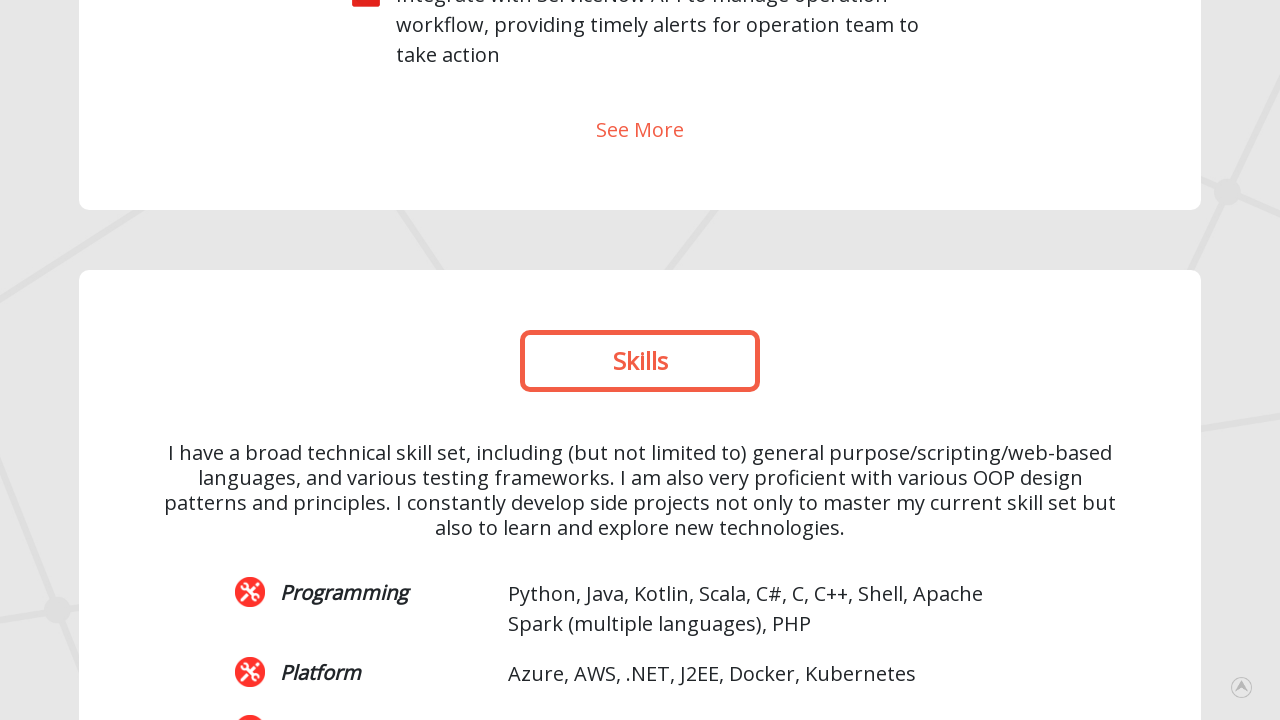

Verified skill 2 value is not empty
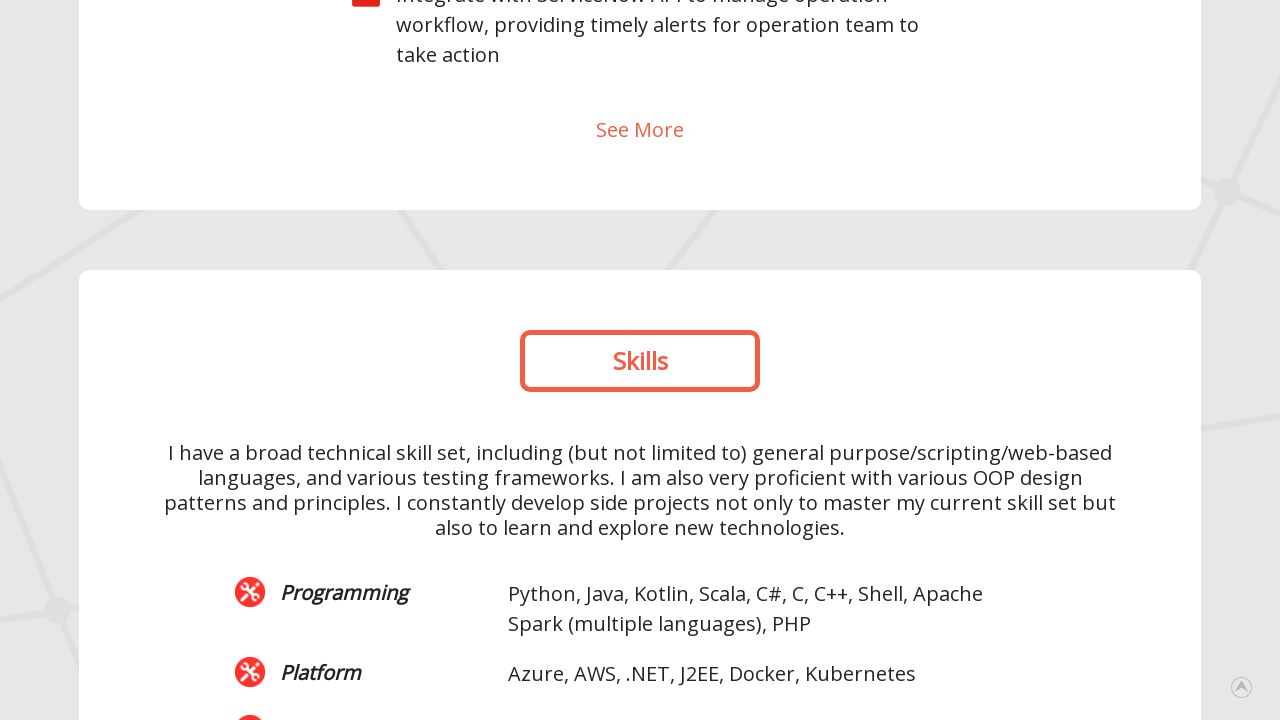

Waited for skill 3 image to load
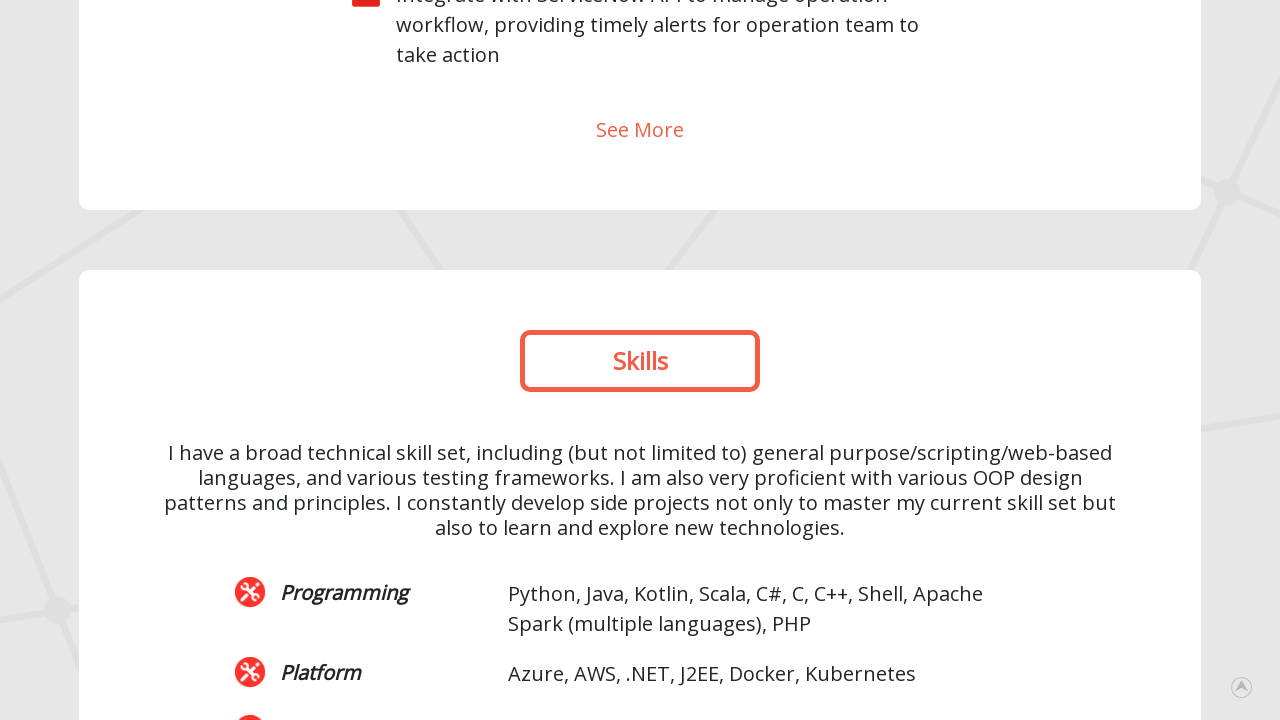

Located skill 3 name element
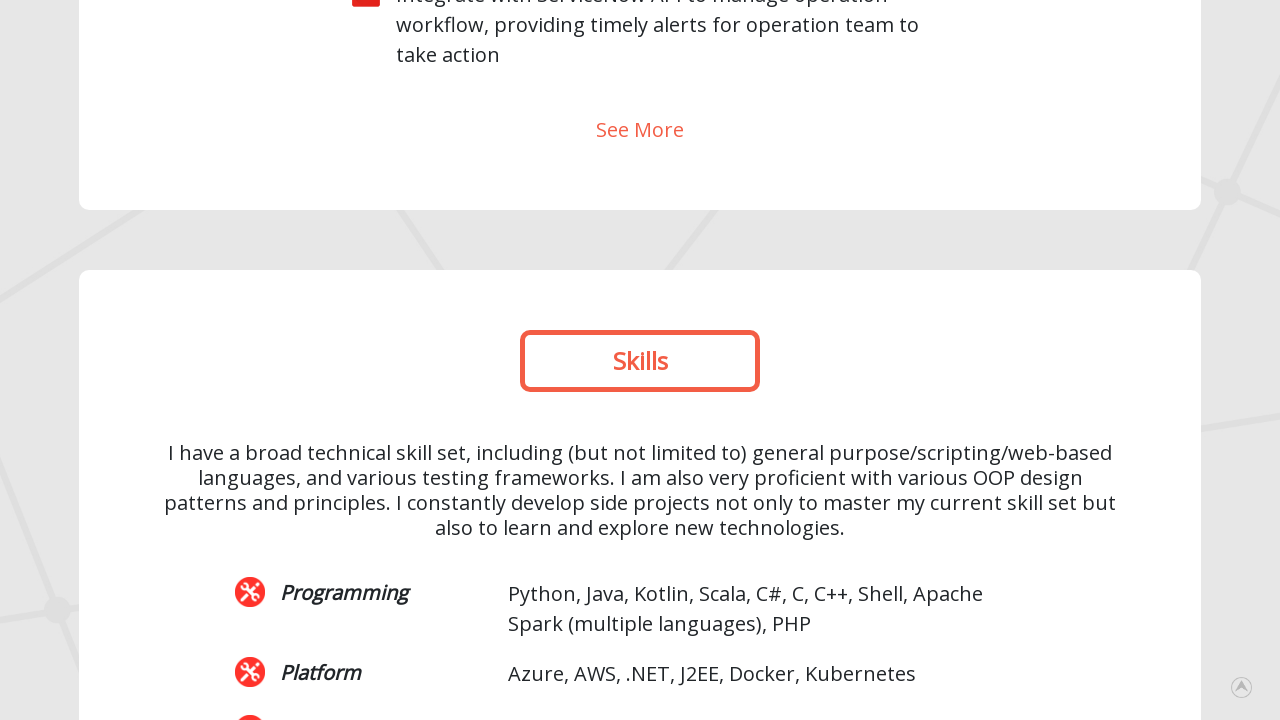

Verified skill 3 name is not empty
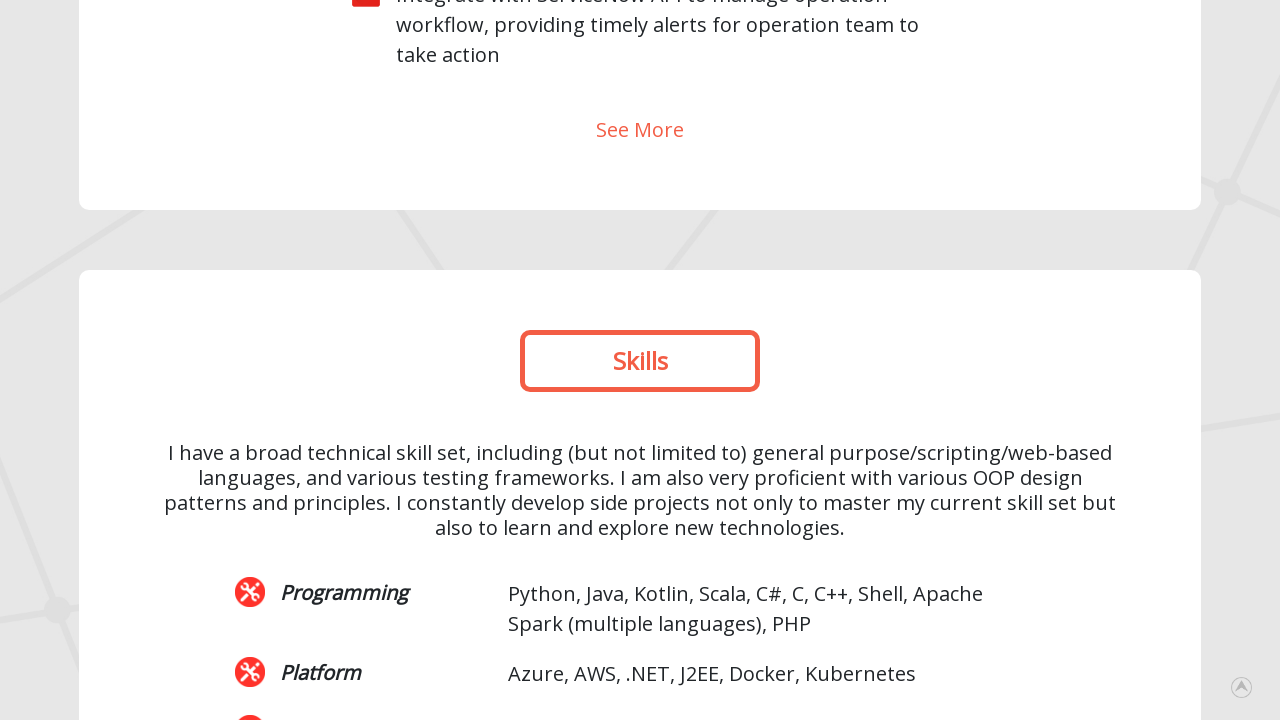

Located skill 3 value element
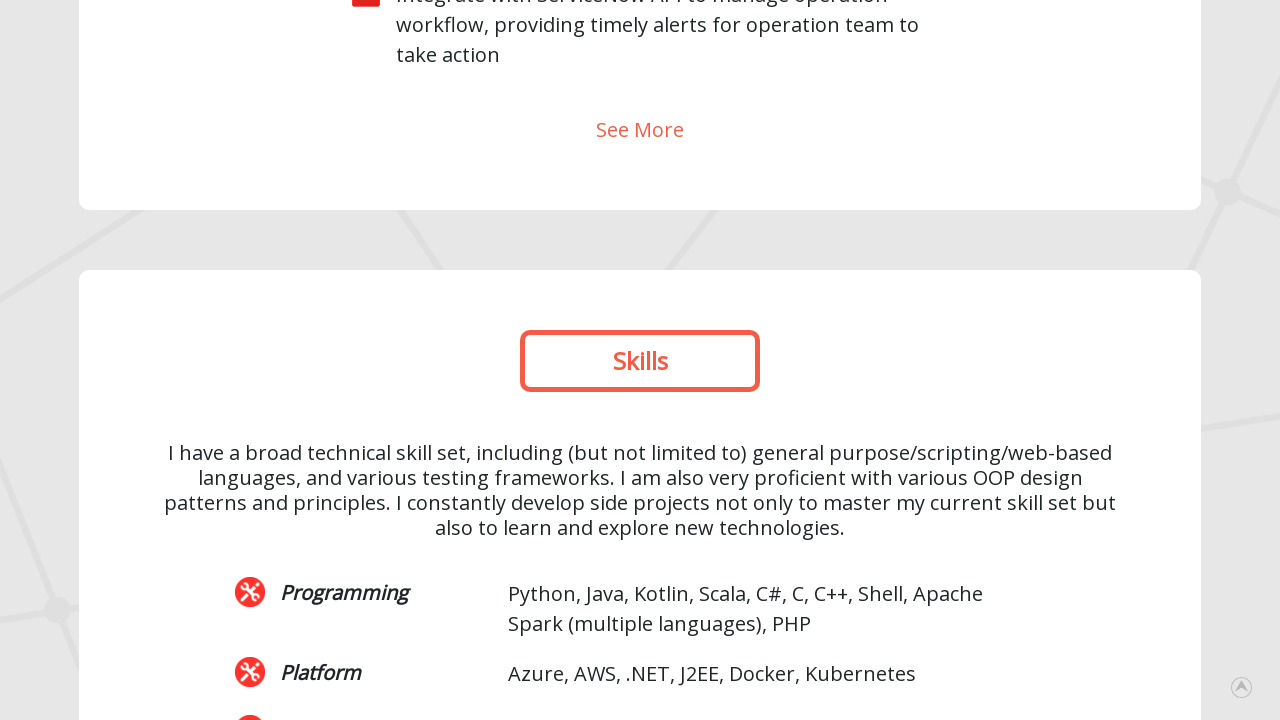

Verified skill 3 value is not empty
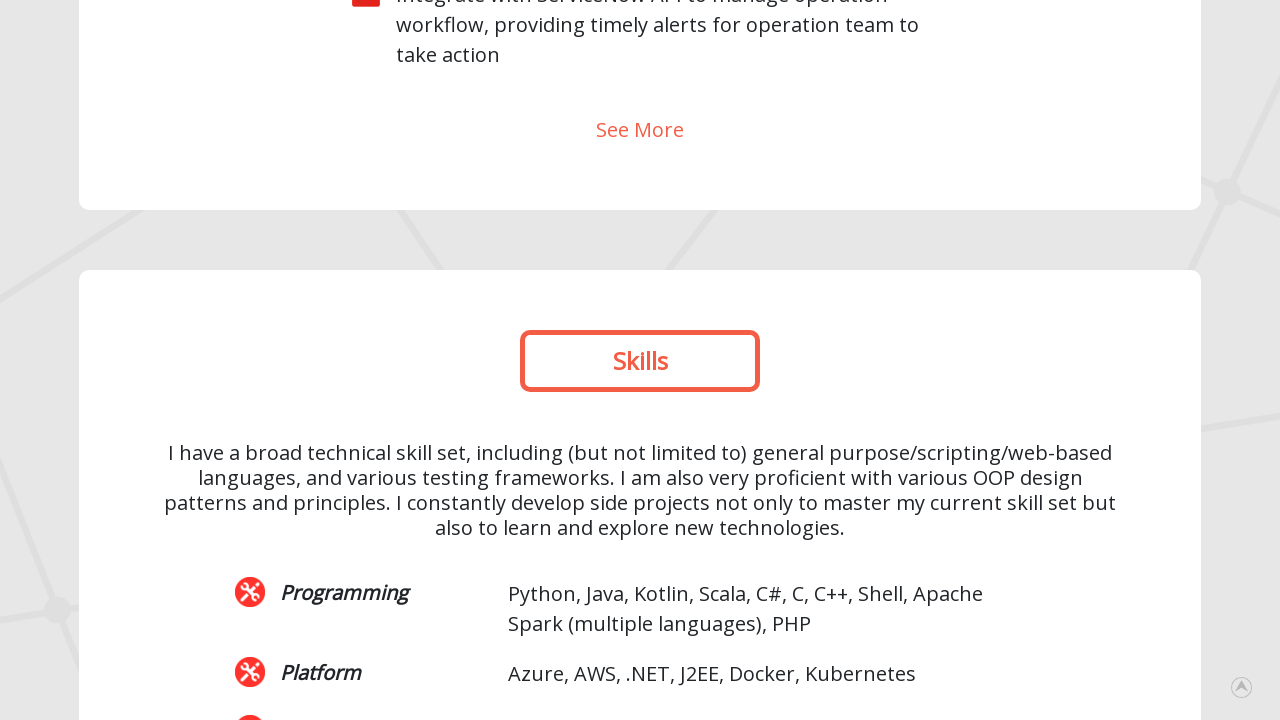

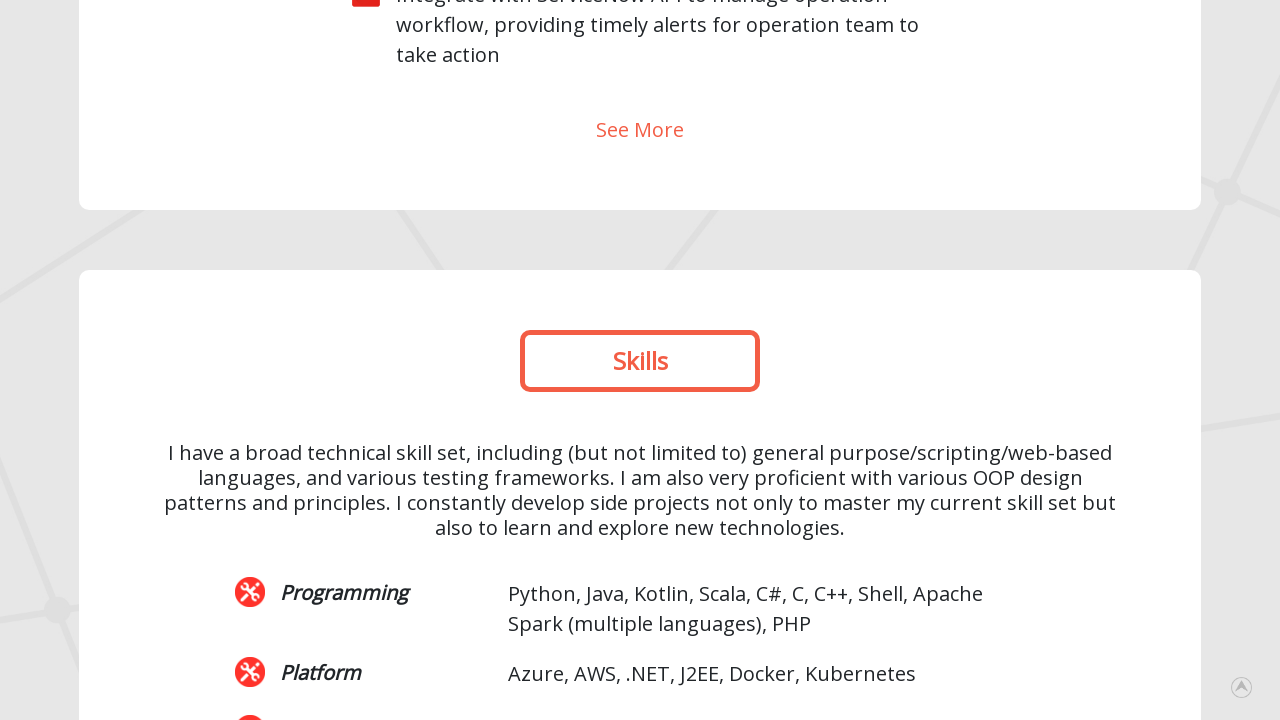